Tests that the form rejects invalid email format without @ symbol

Starting URL: https://davi-vert.vercel.app/index.html

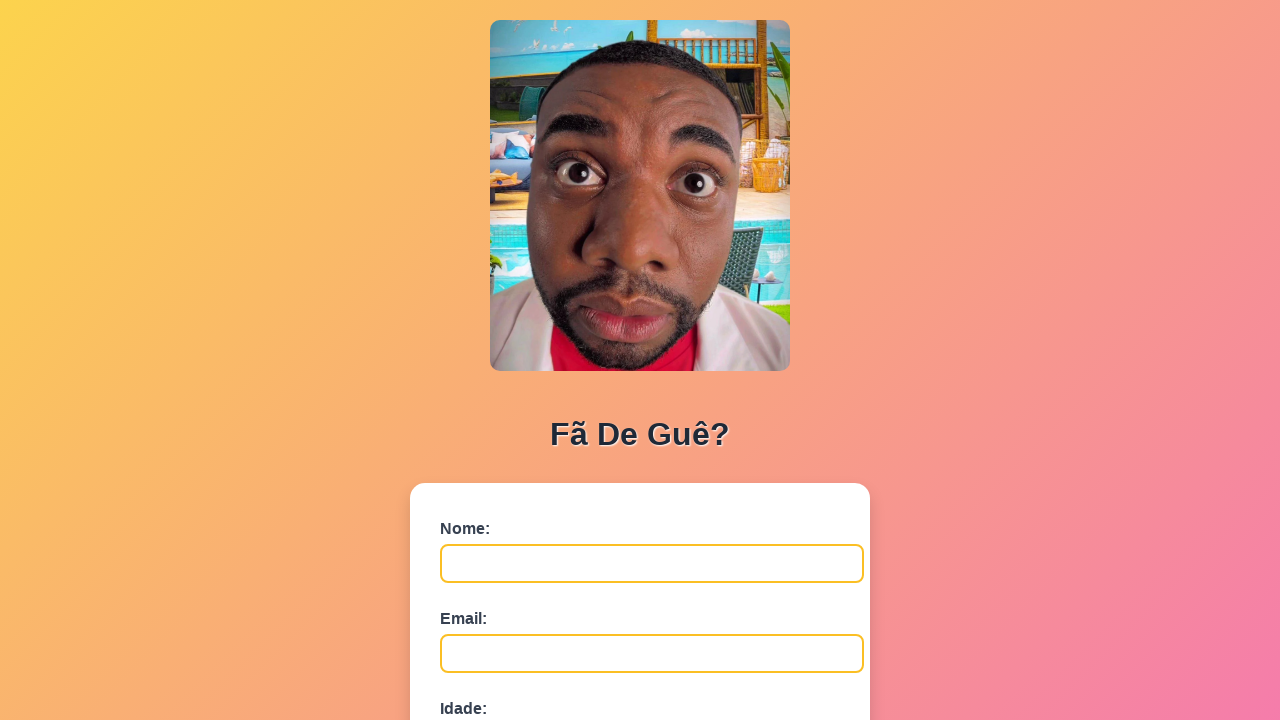

Cleared localStorage
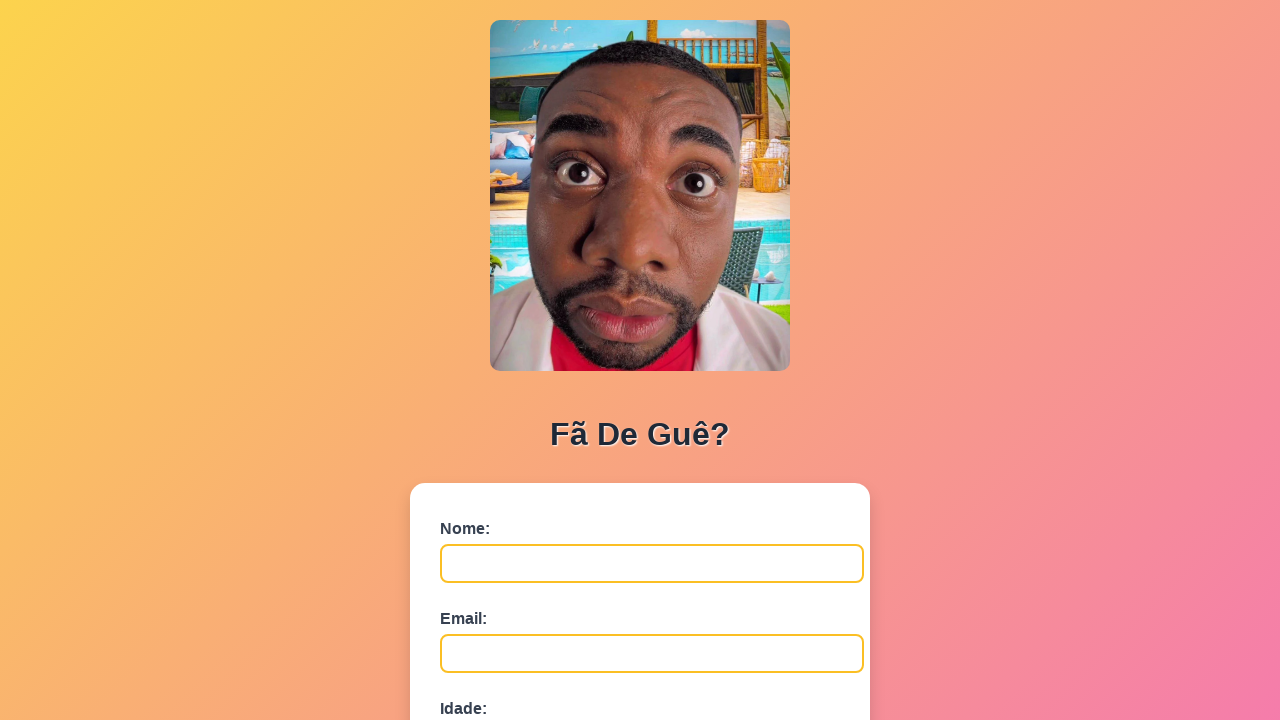

Name field selector is ready
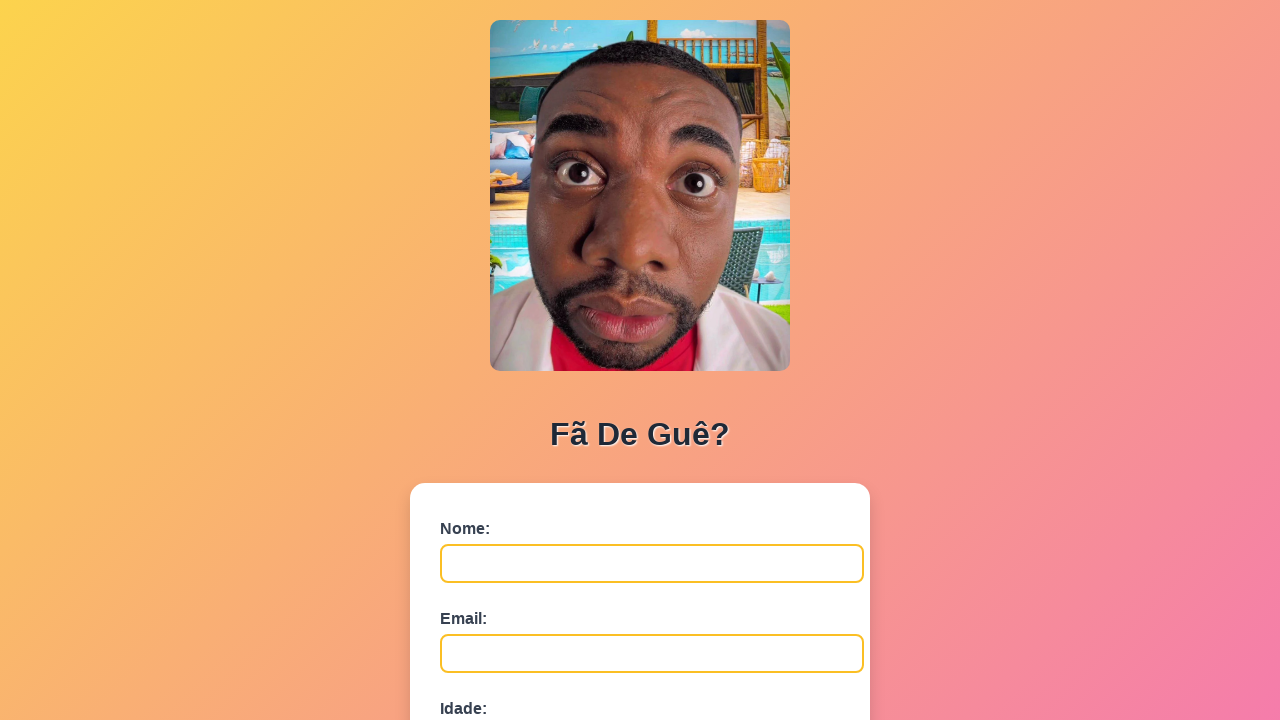

Filled name field with 'Patricia Souza' on #nome
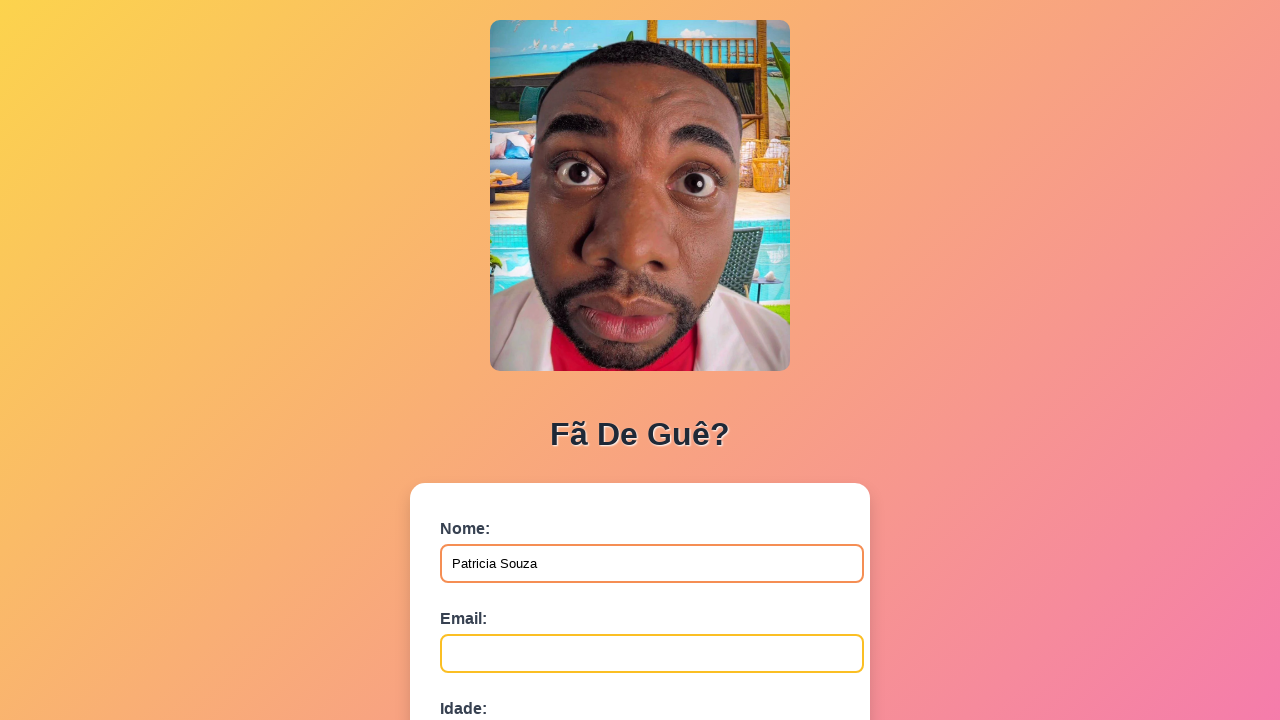

Filled email field with invalid format 'emailinvalido' (missing @ symbol) on #email
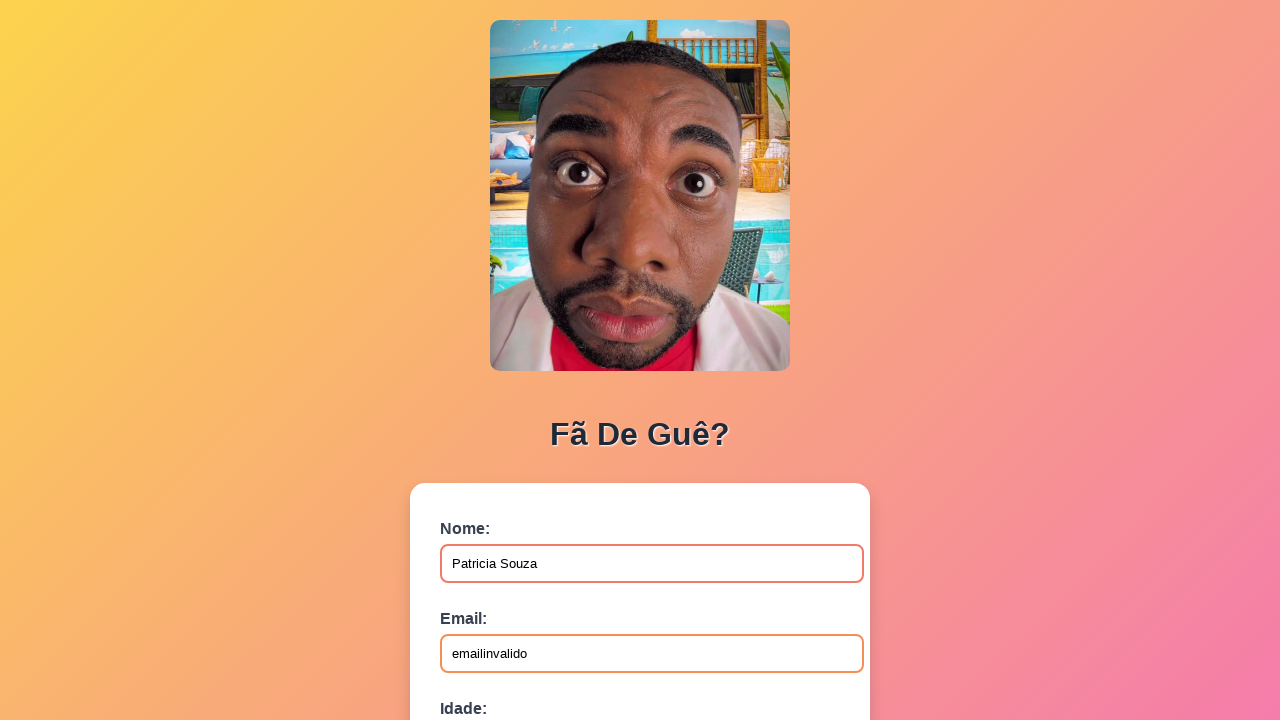

Filled age field with '29' on #idade
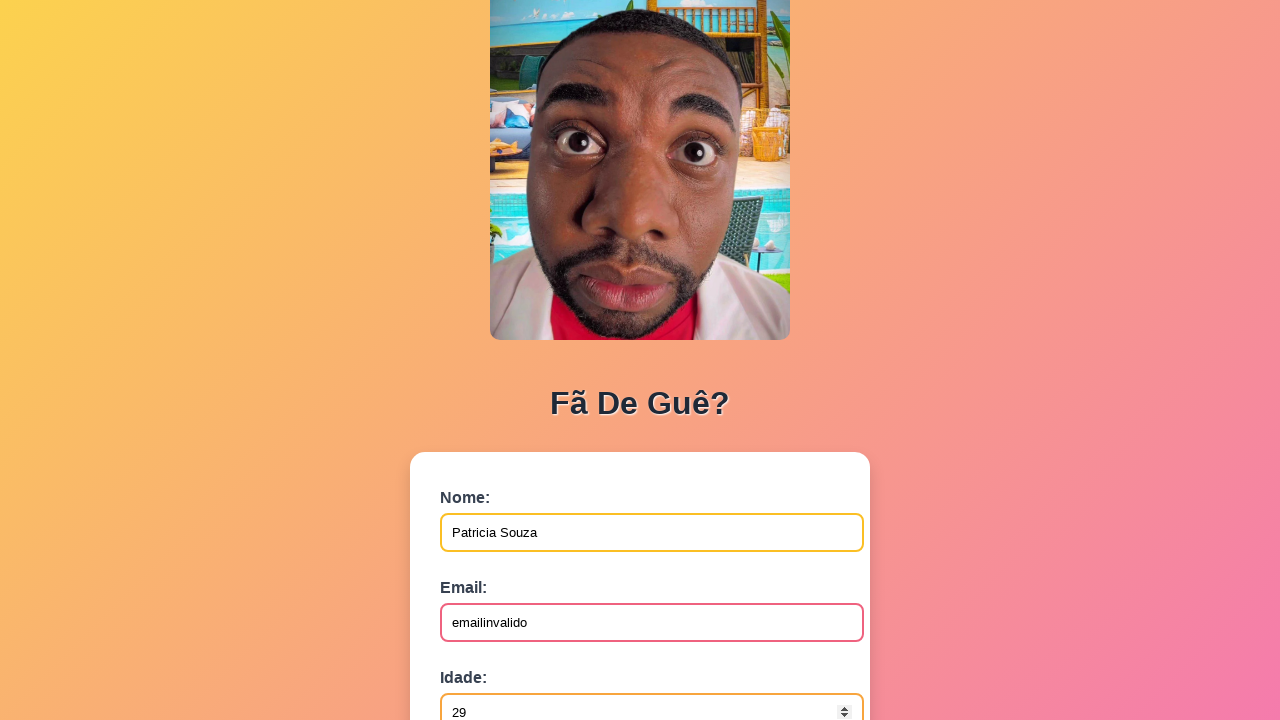

Clicked submit button to attempt form submission at (490, 569) on button[type='submit']
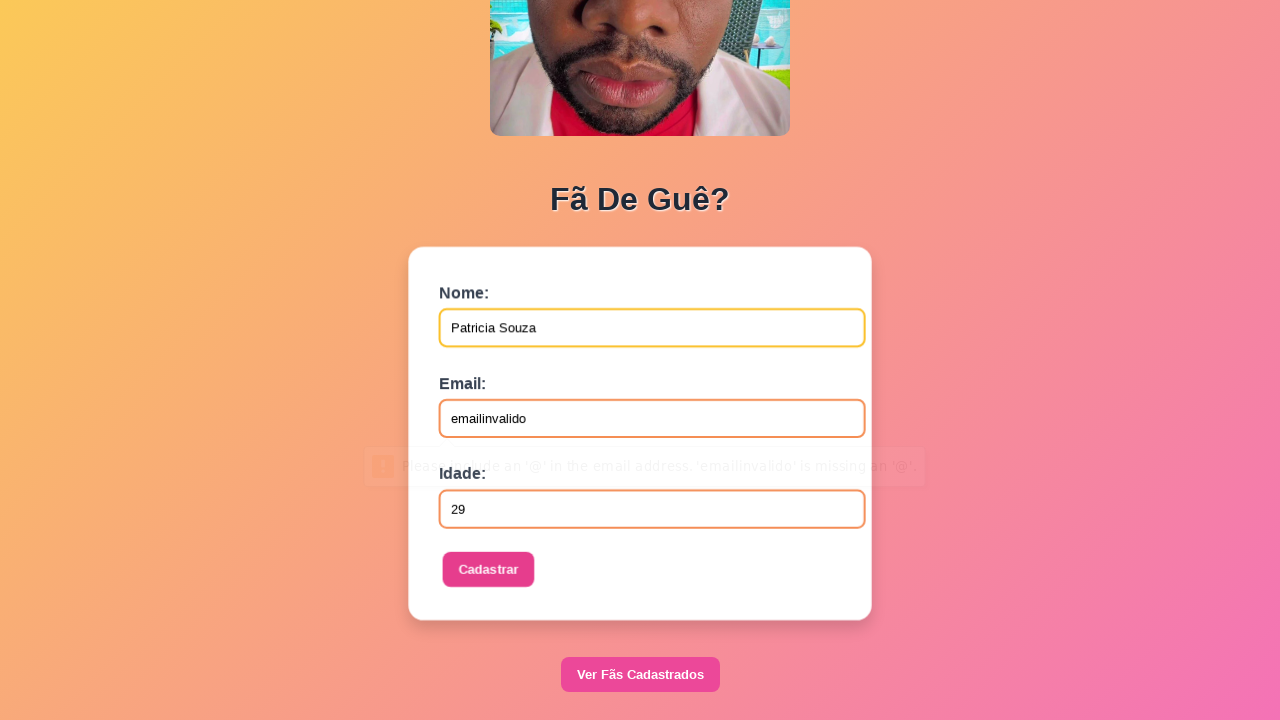

Set up dialog handler to accept any alerts
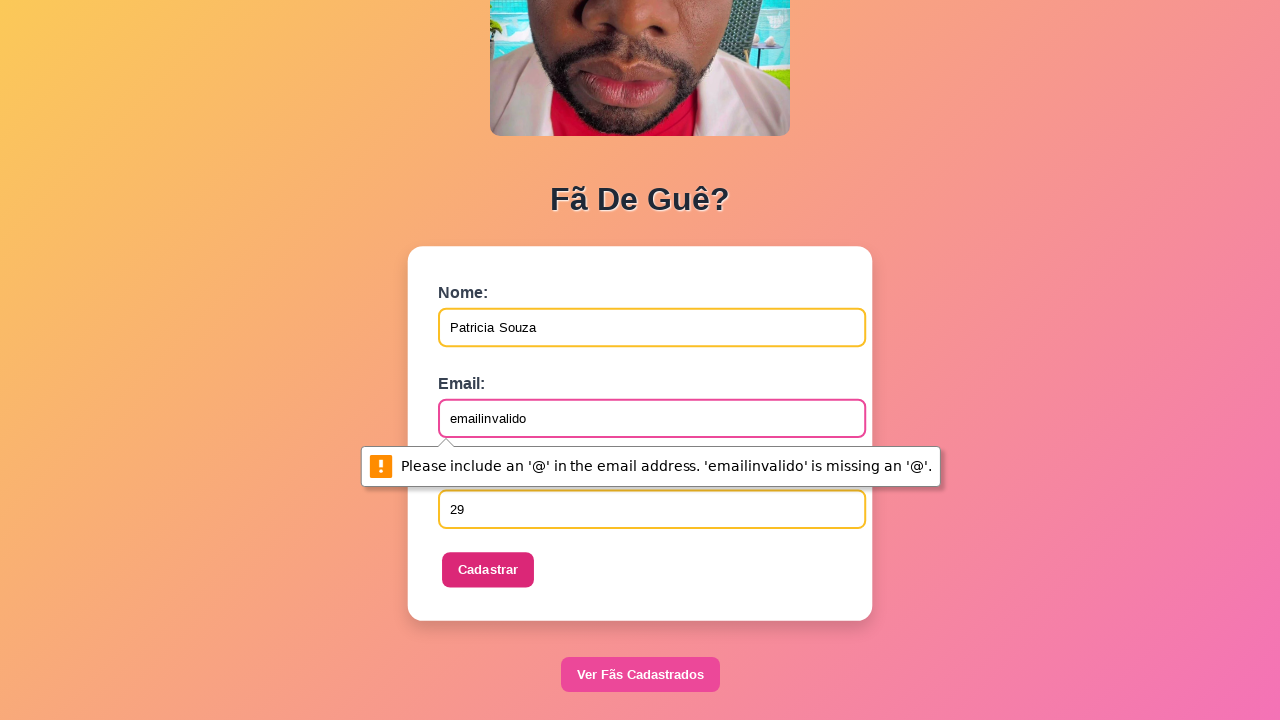

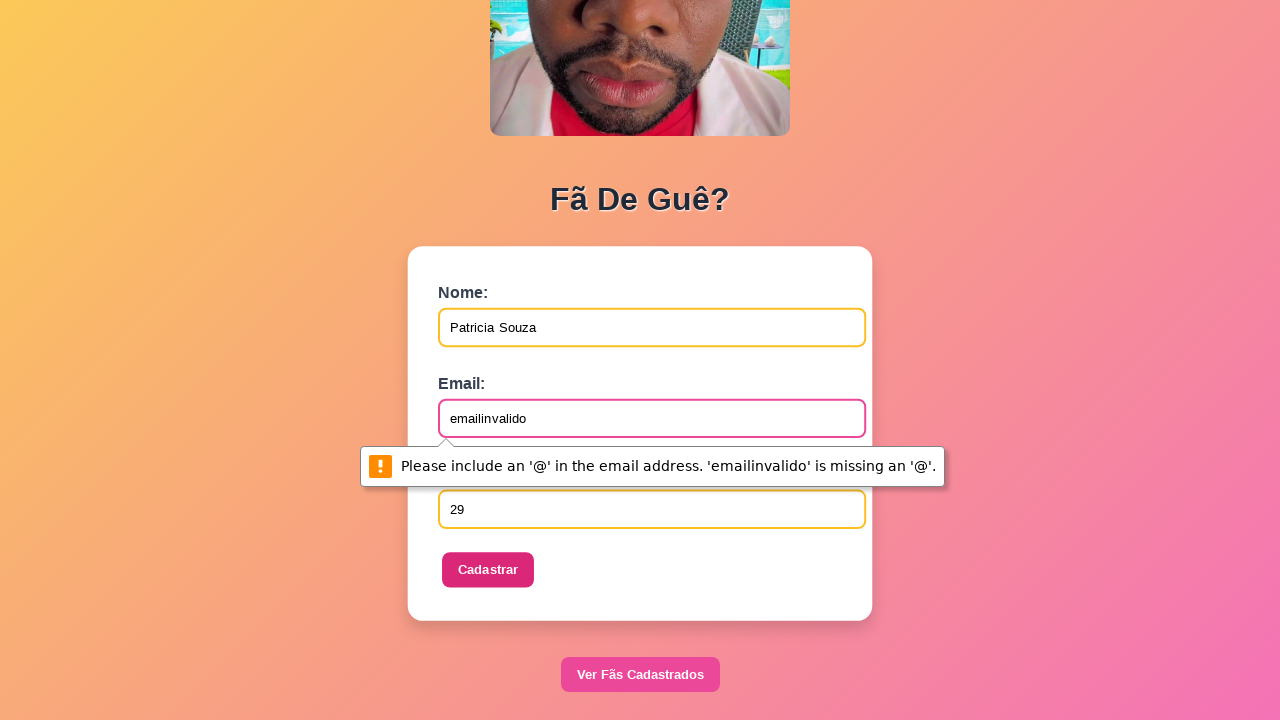